Tests JavaScript confirm alert handling by clicking a button that triggers a confirm dialog and accepting it

Starting URL: https://demoqa.com/alerts

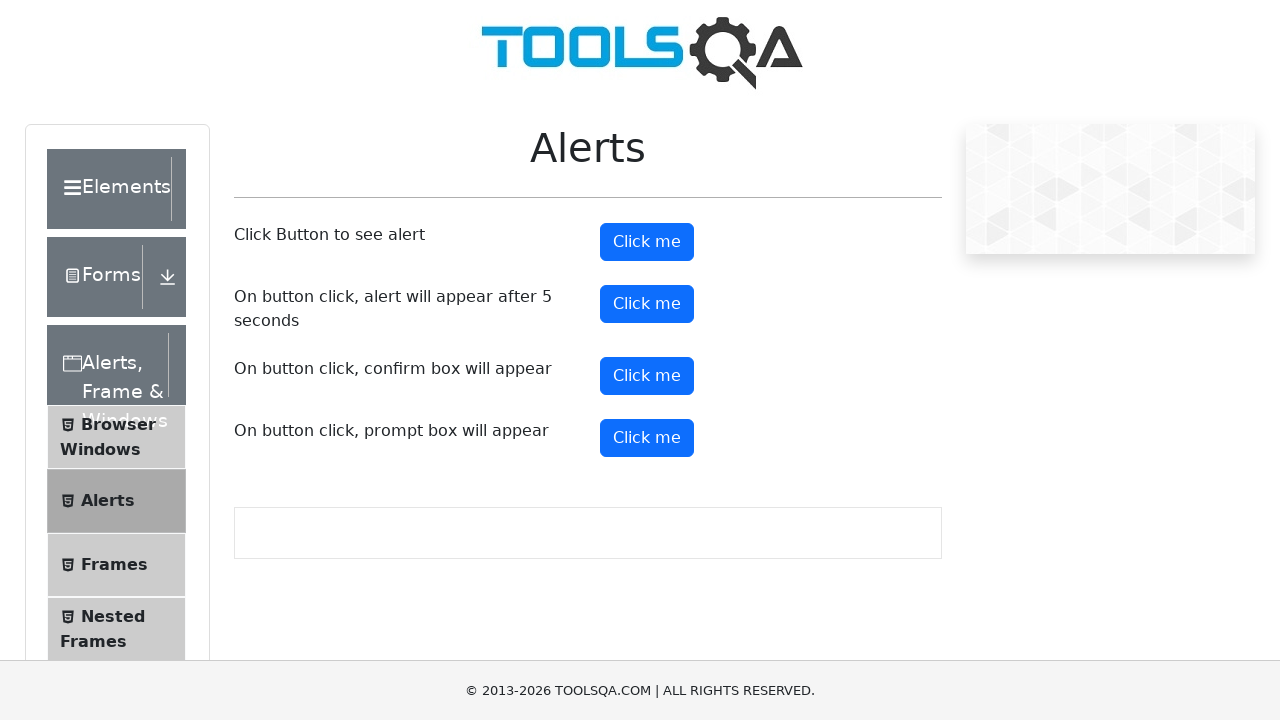

Set up dialog handler to accept confirm dialogs
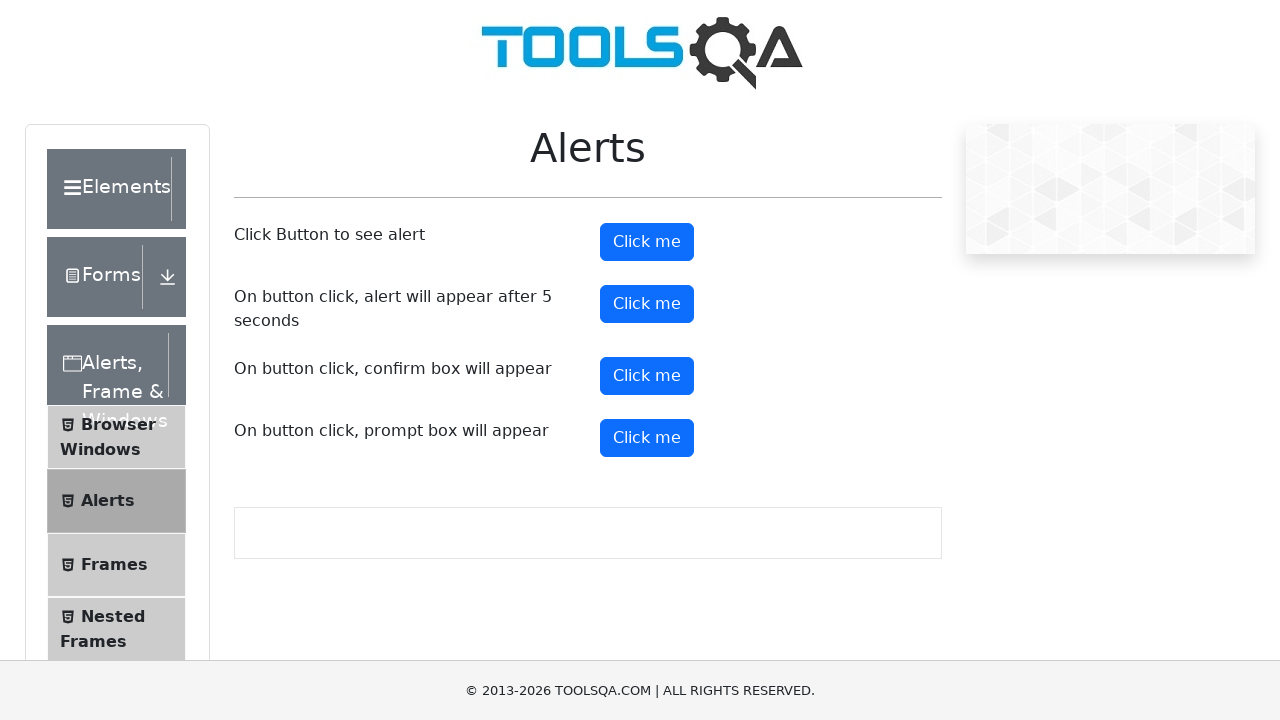

Clicked confirm button to trigger the alert dialog at (647, 376) on #confirmButton
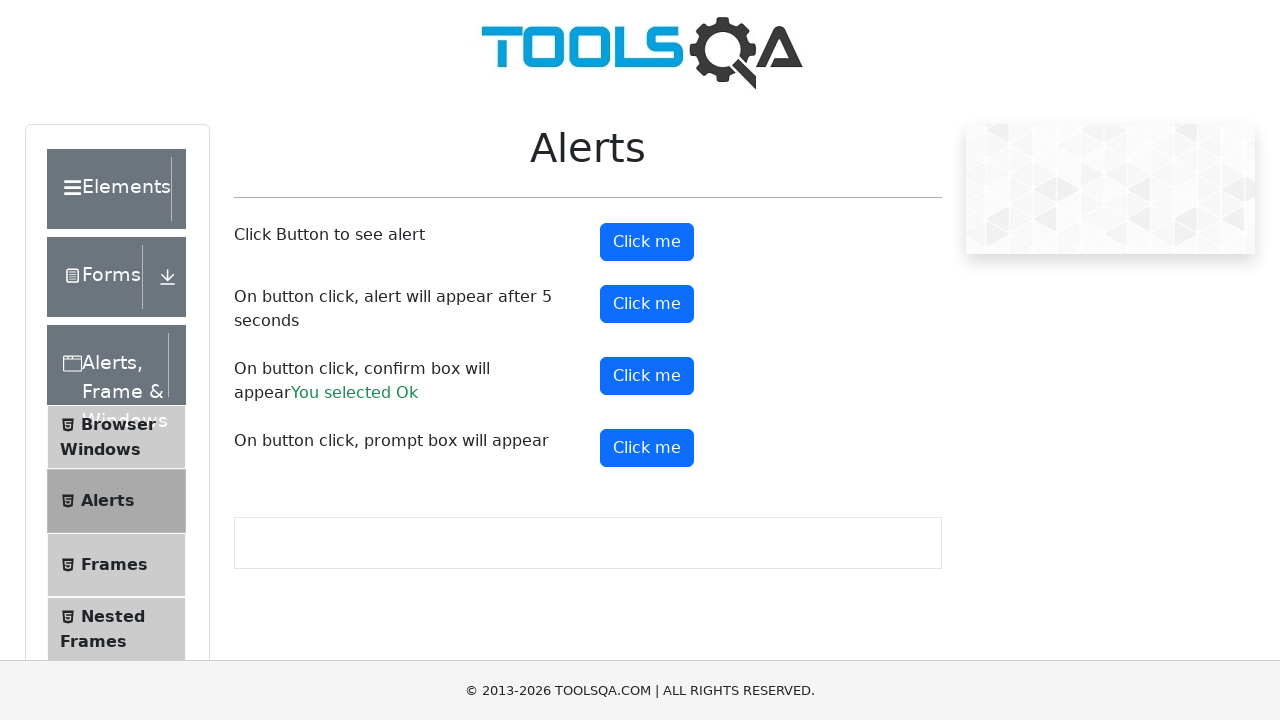

Waited for dialog interaction to complete
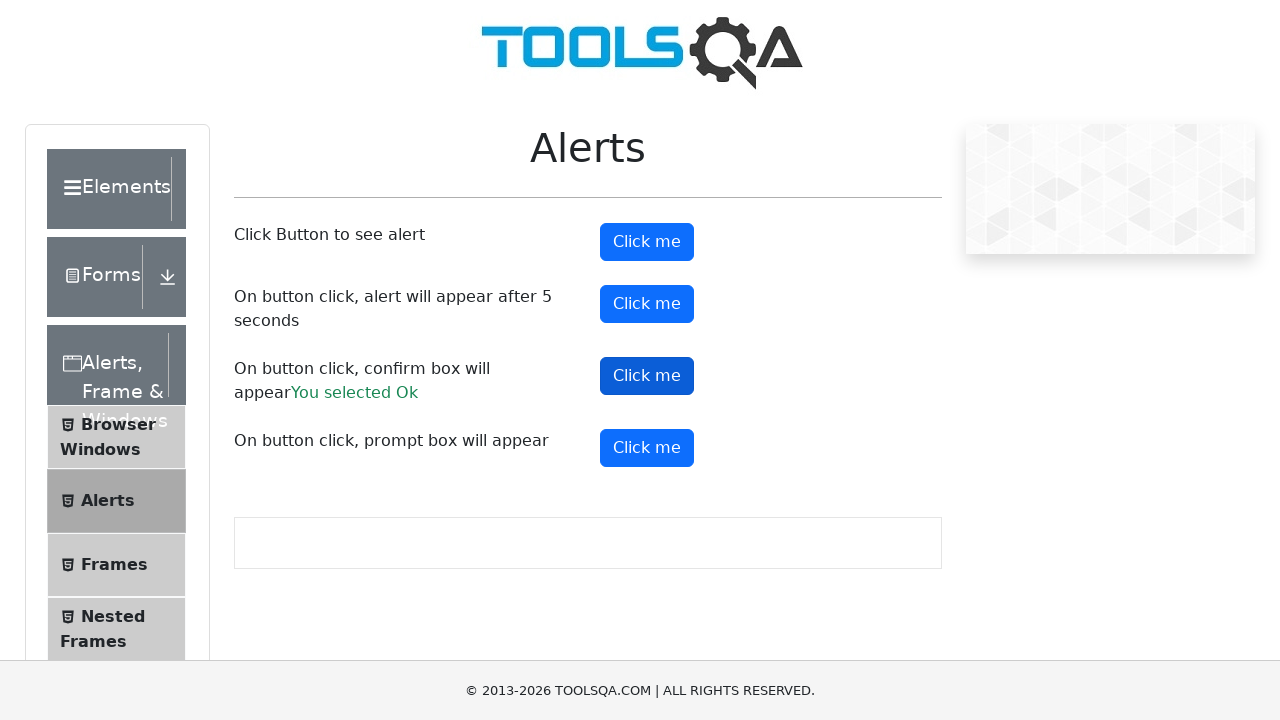

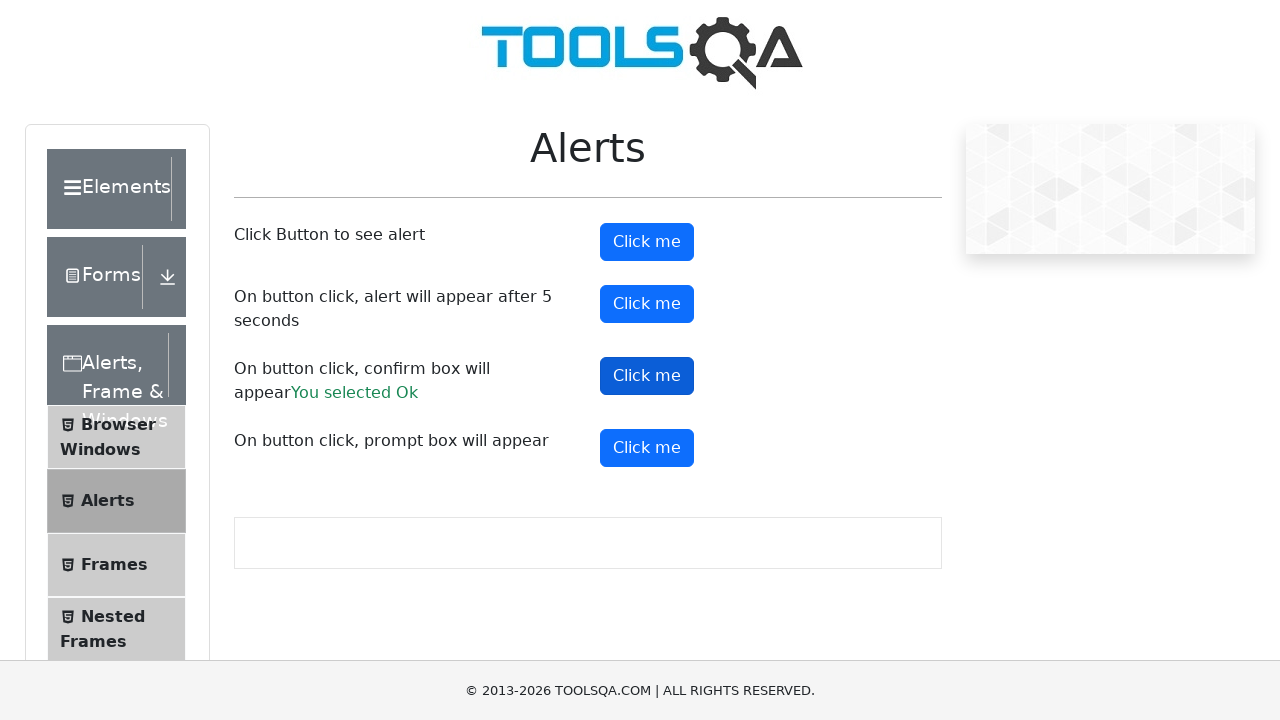